Tests dynamic controls page by clicking the Remove button and verifying that the "It's gone!" message appears after the element is removed

Starting URL: https://the-internet.herokuapp.com/dynamic_controls

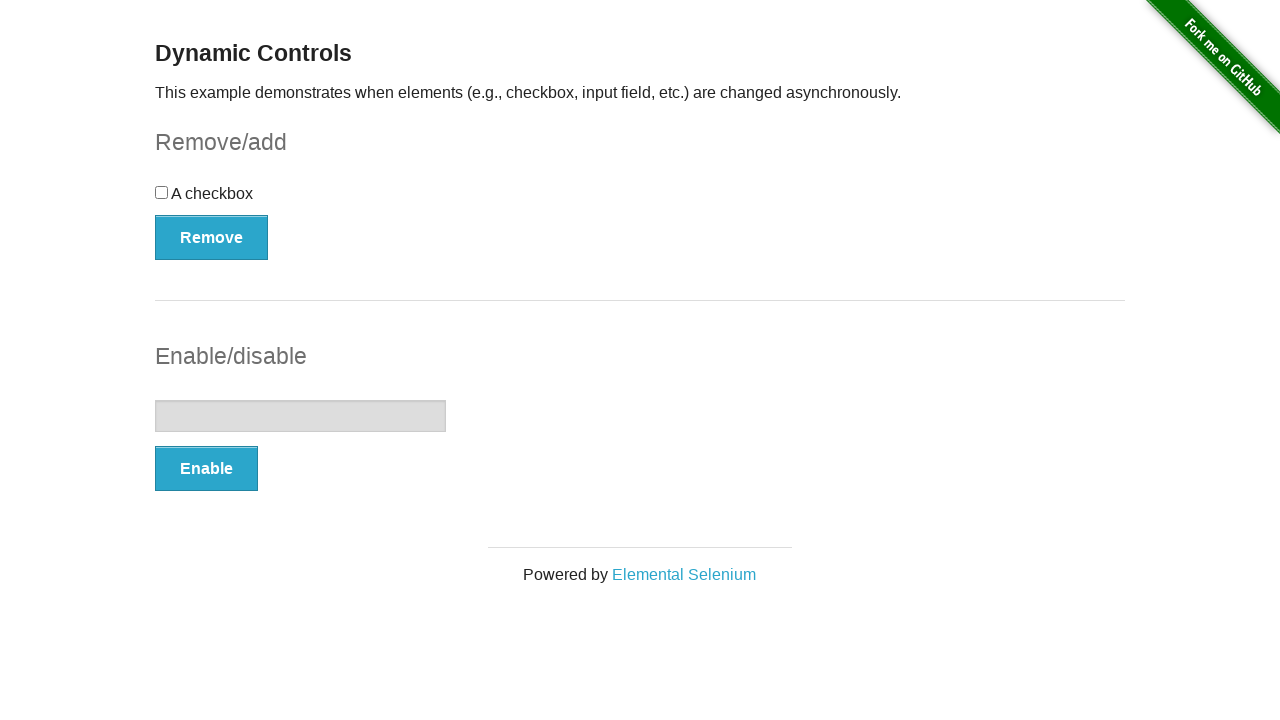

Navigated to dynamic controls page
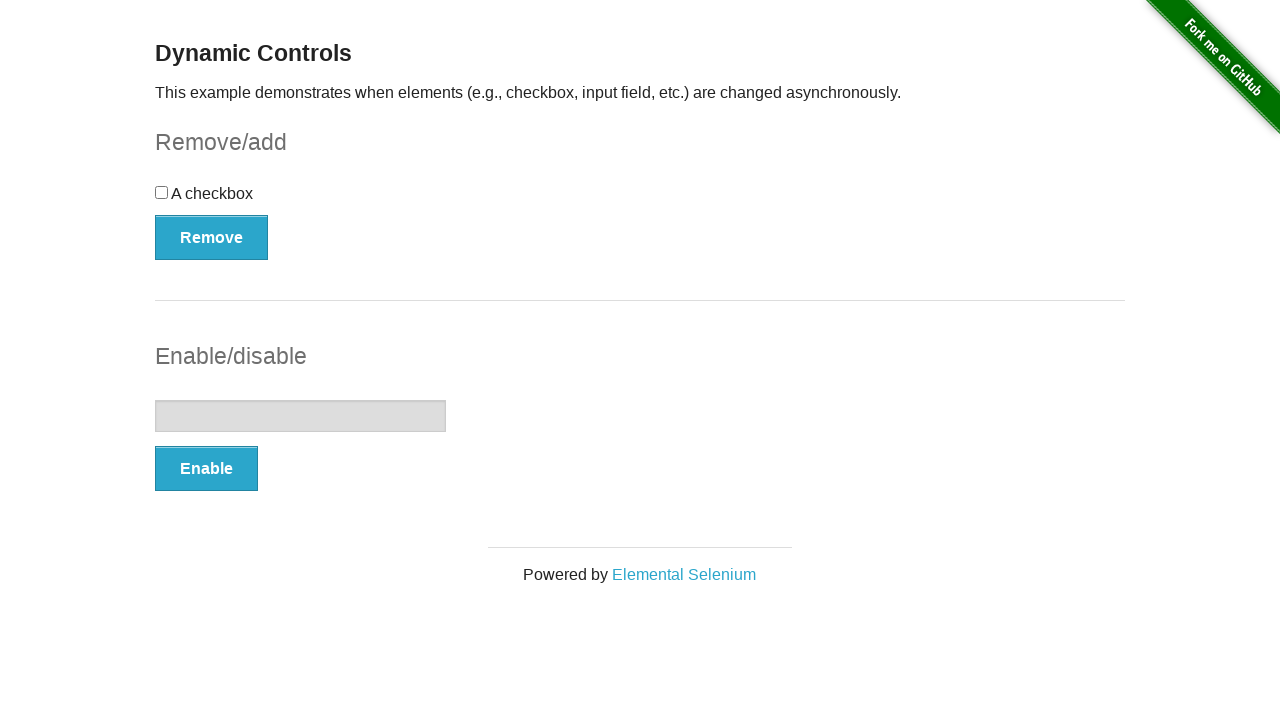

Clicked the Remove button at (212, 237) on xpath=//*[text()='Remove']
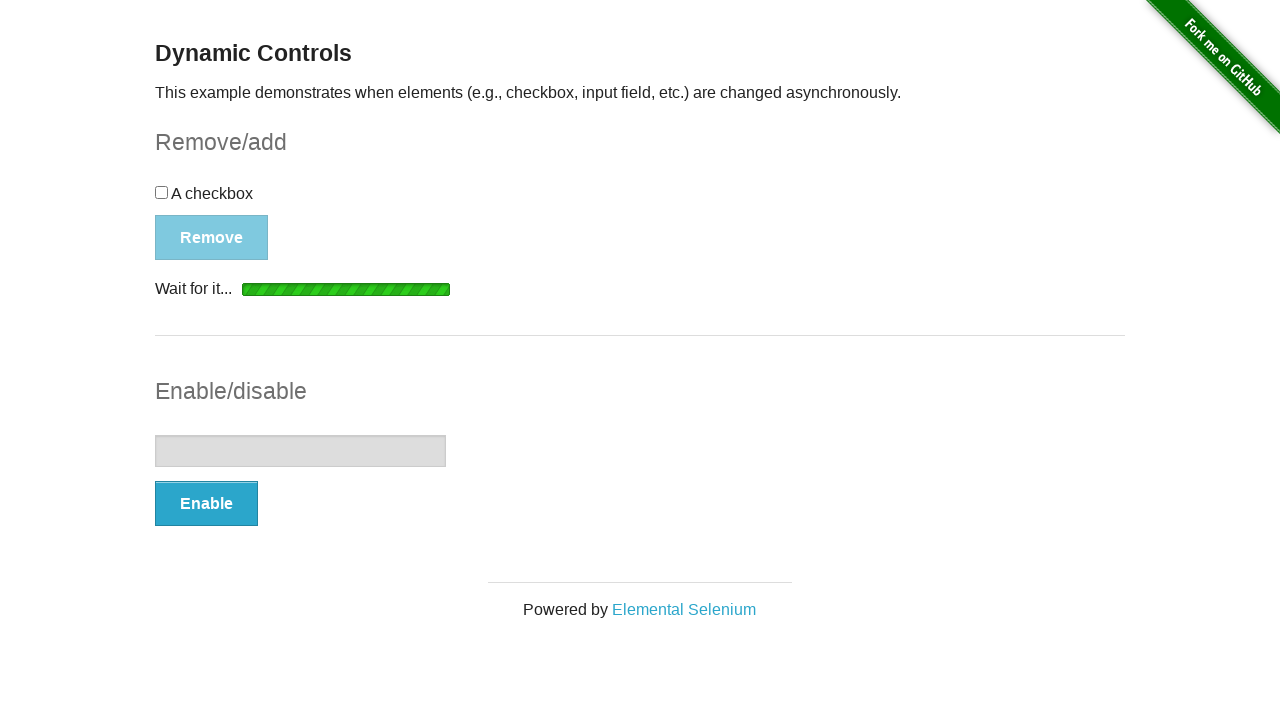

Waited for 'It's gone!' message to become visible
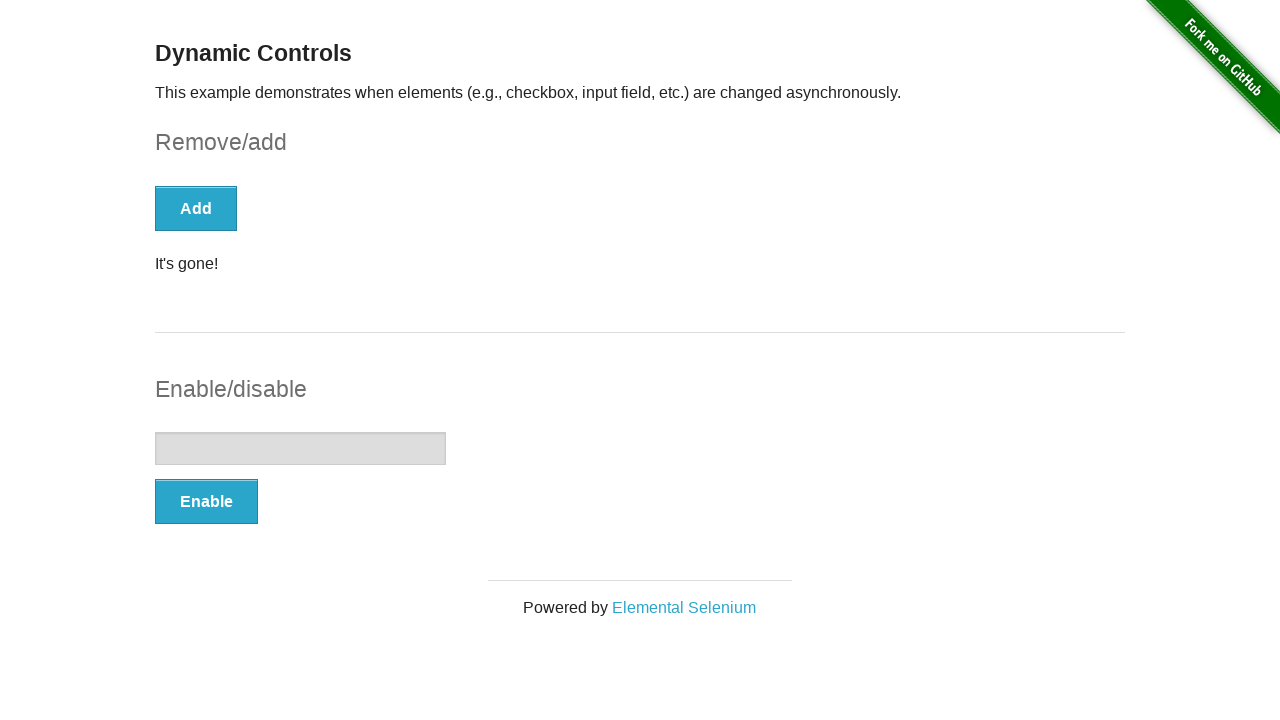

Verified that the message is displayed
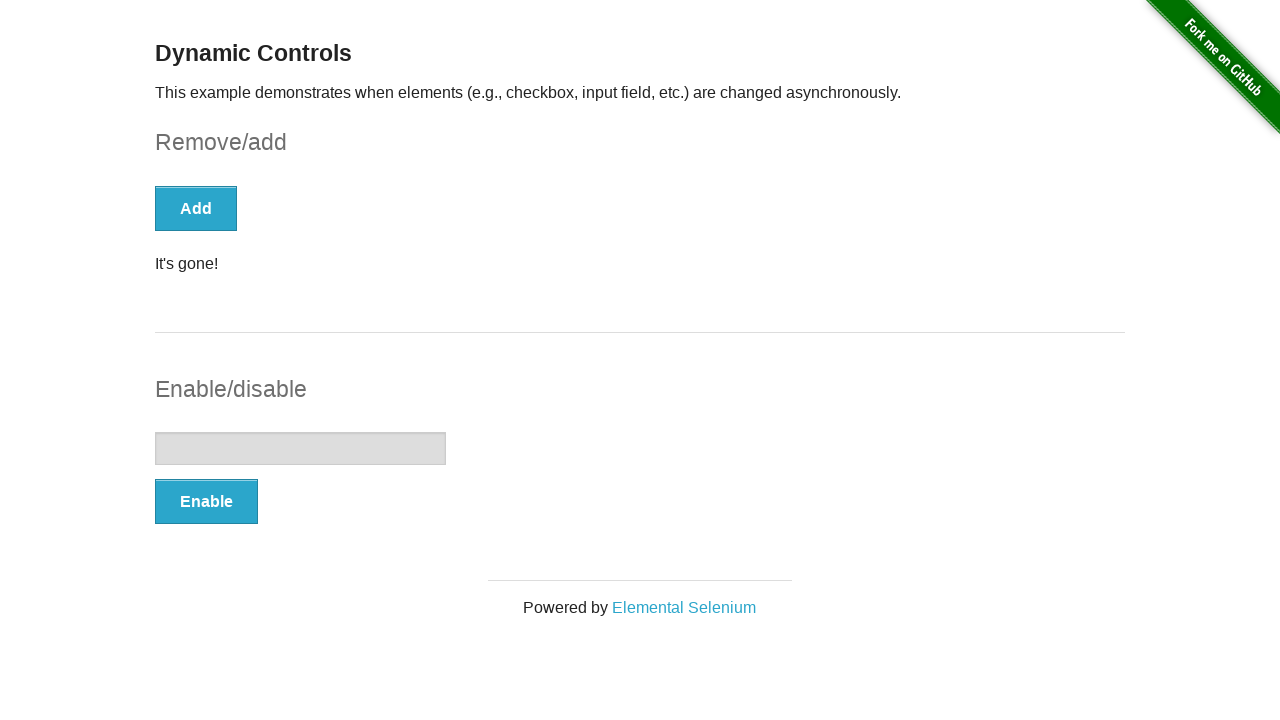

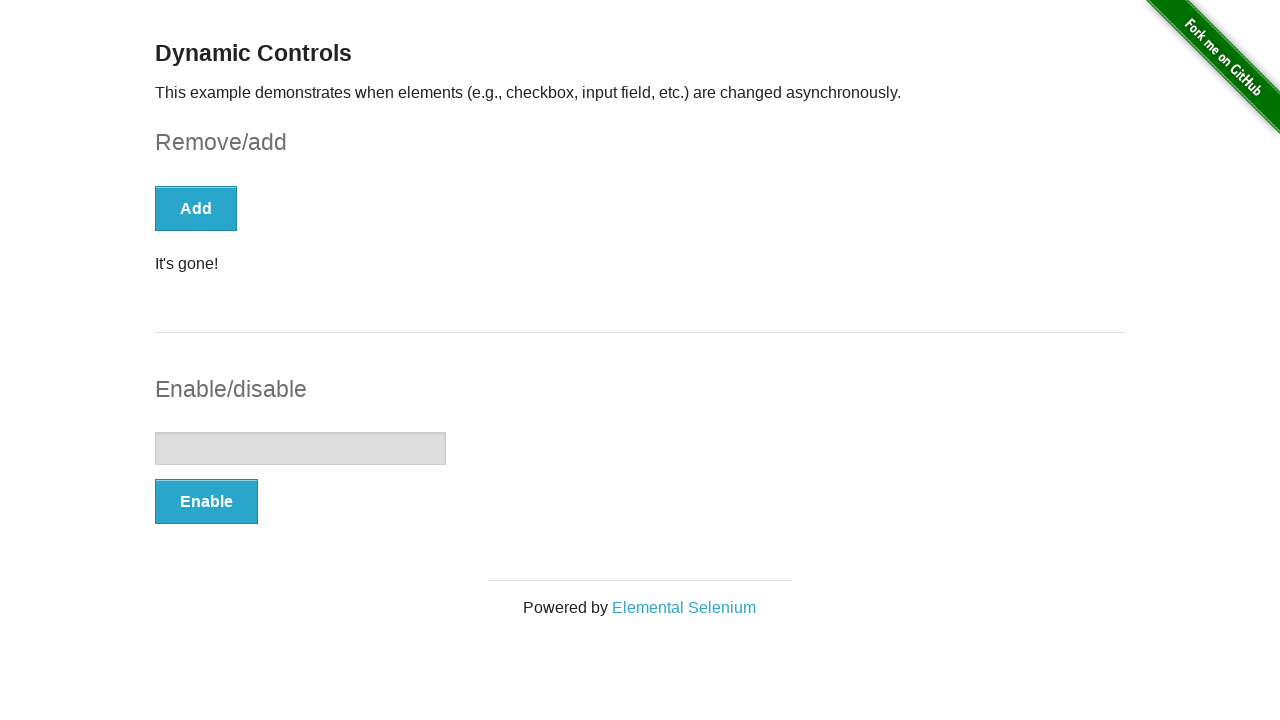